Navigates to Rahul Shetty Academy website and verifies the page loads by checking the title

Starting URL: https://rahulshettyacademy.com

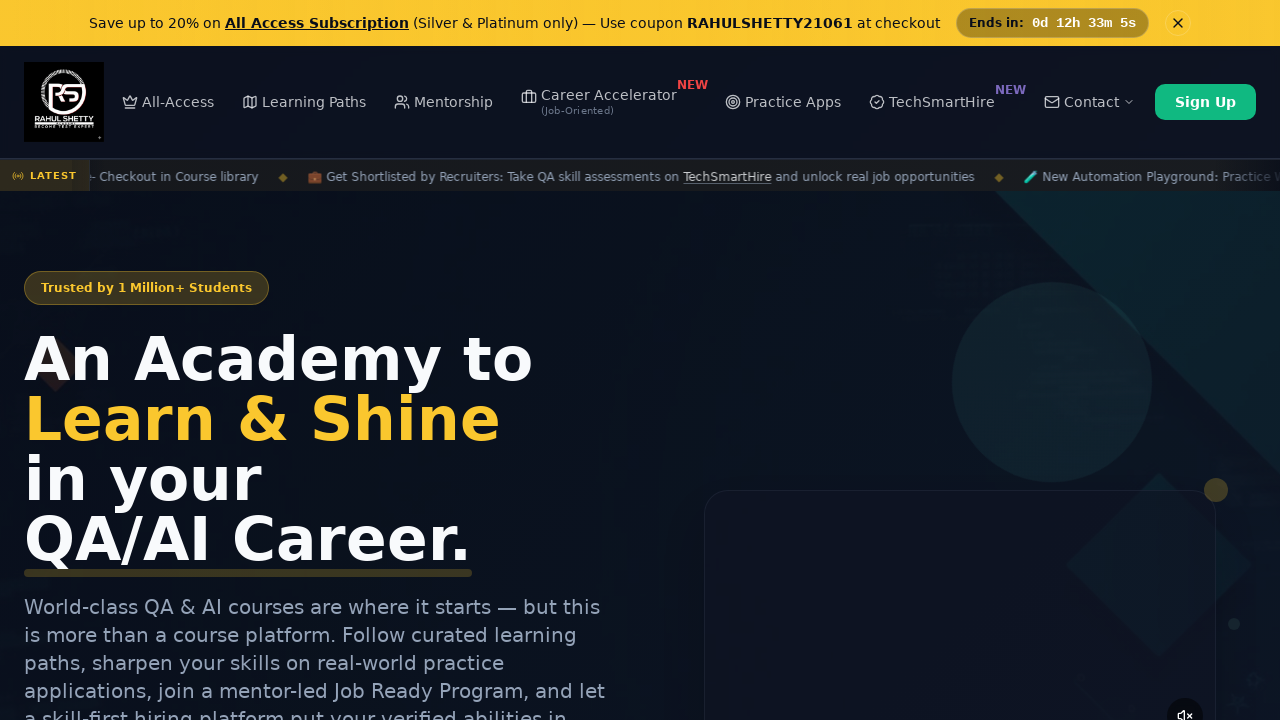

Navigated to Rahul Shetty Academy website
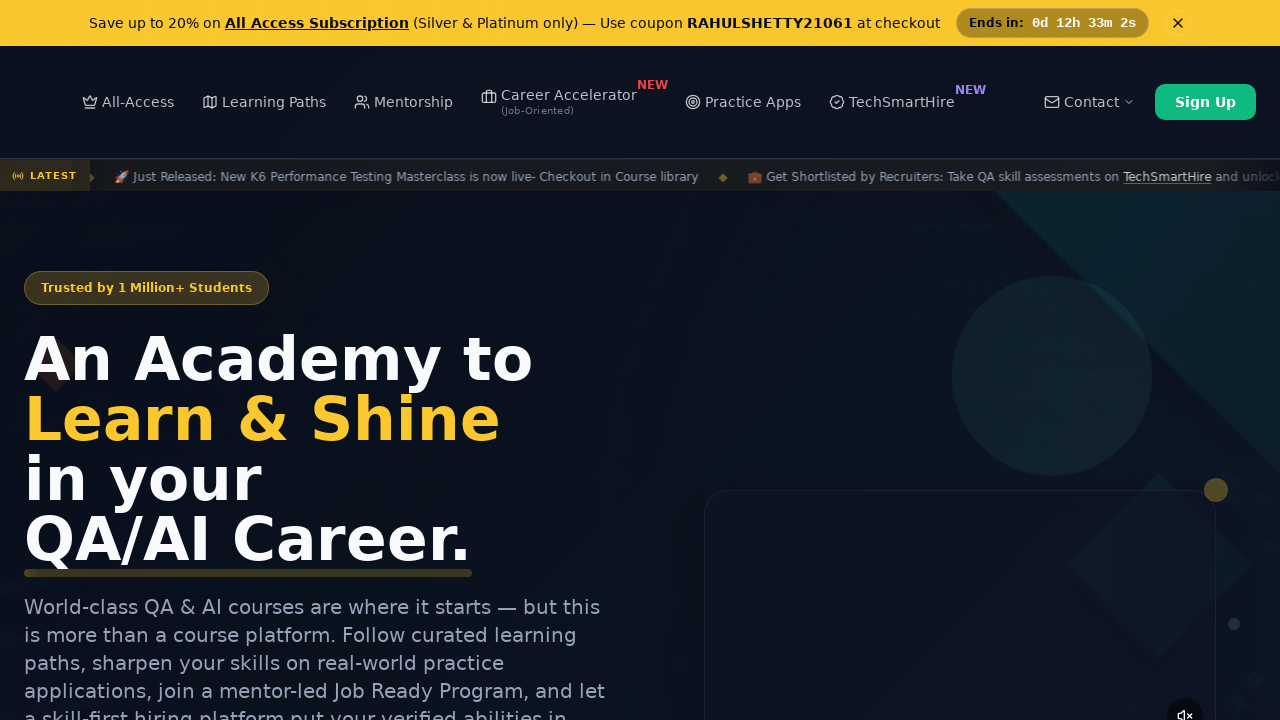

Page DOM content loaded
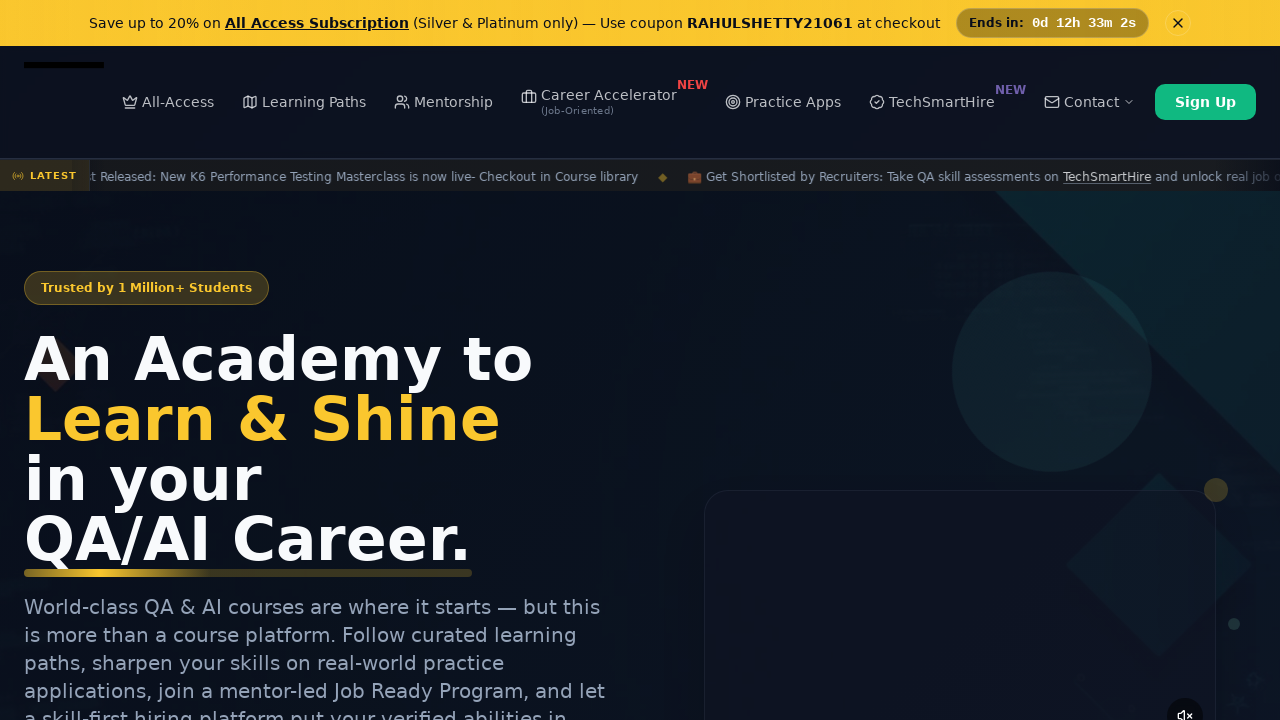

Retrieved page title: Rahul Shetty Academy | QA Automation, Playwright, AI Testing & Online Training
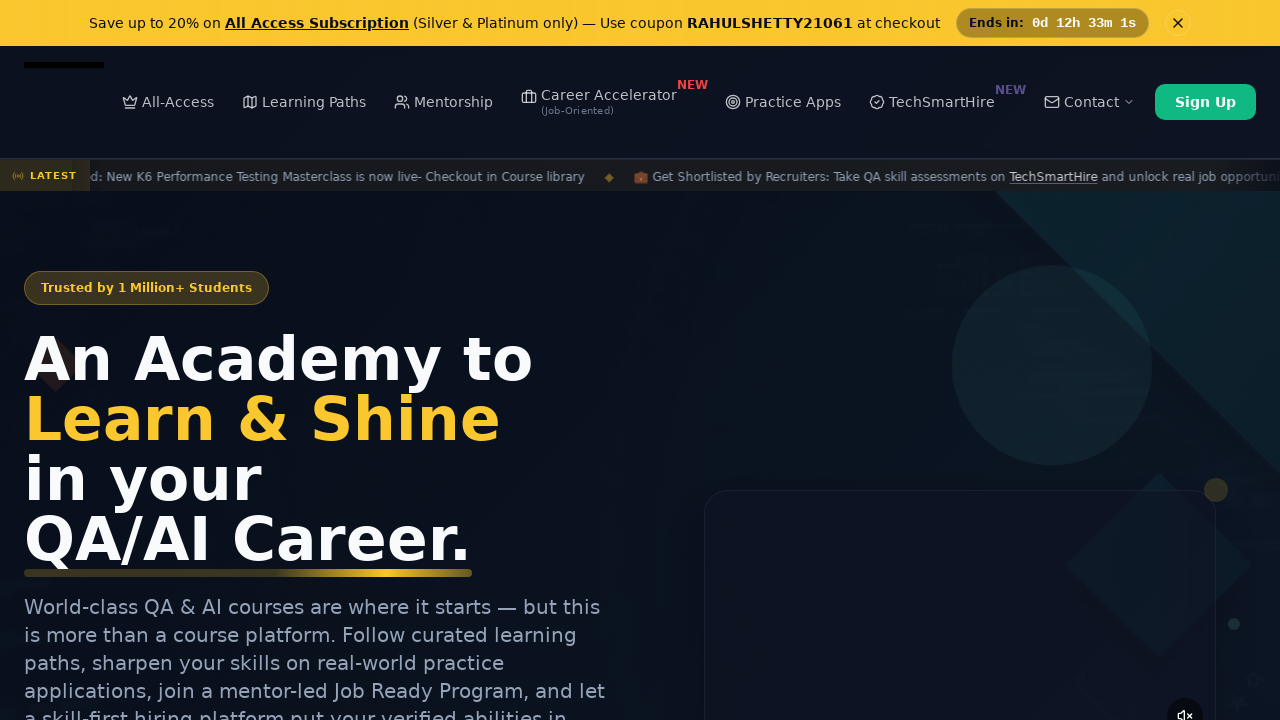

Body element is present - page loaded successfully
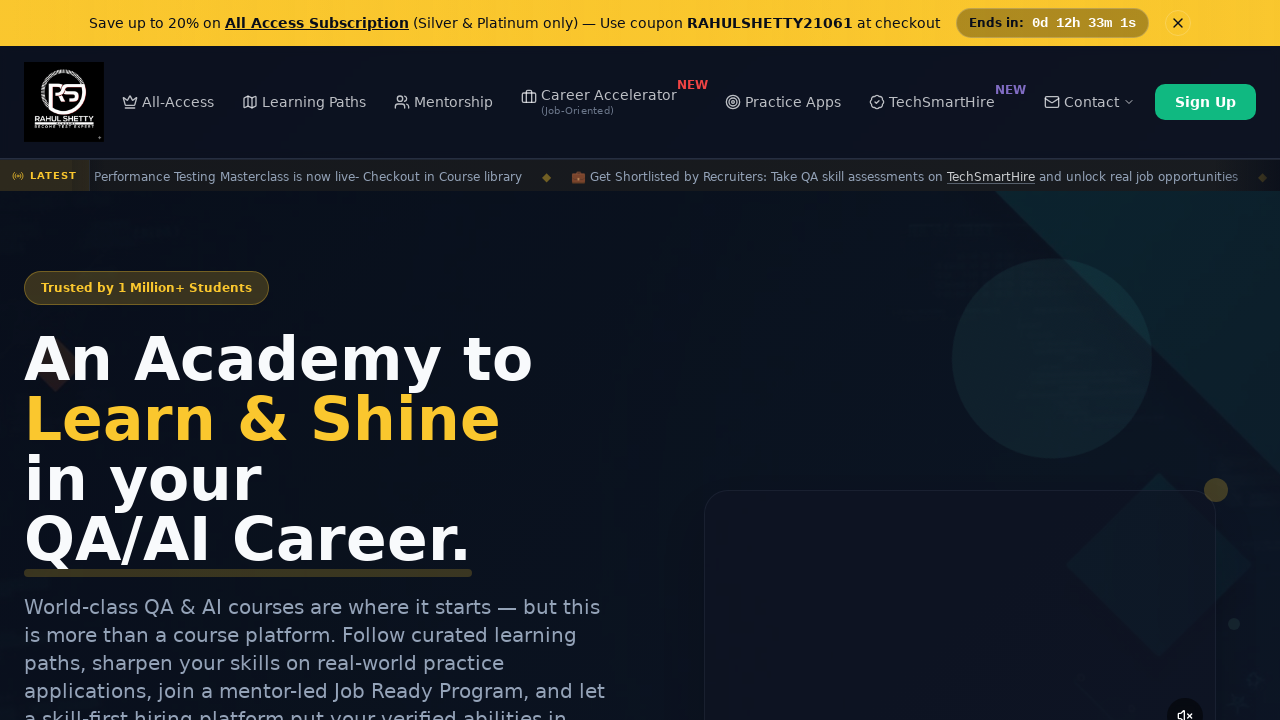

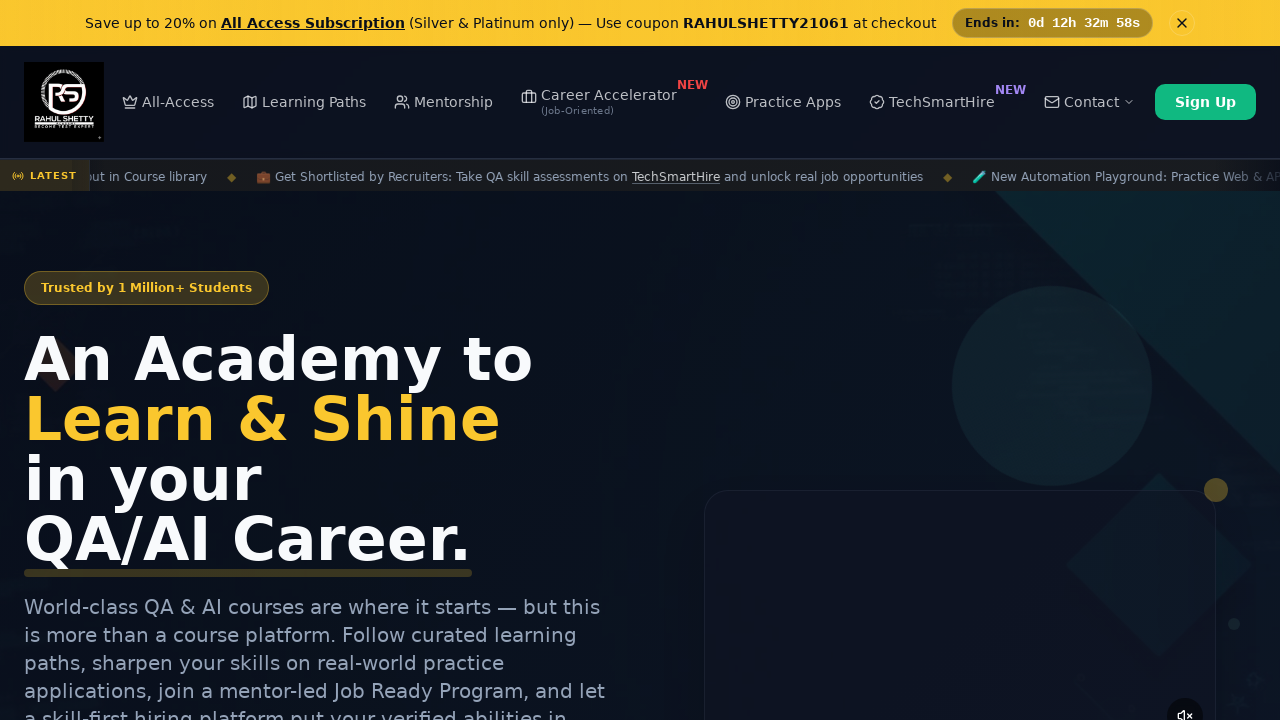